Tests marking individual todo items as complete by checking their checkboxes

Starting URL: https://demo.playwright.dev/todomvc

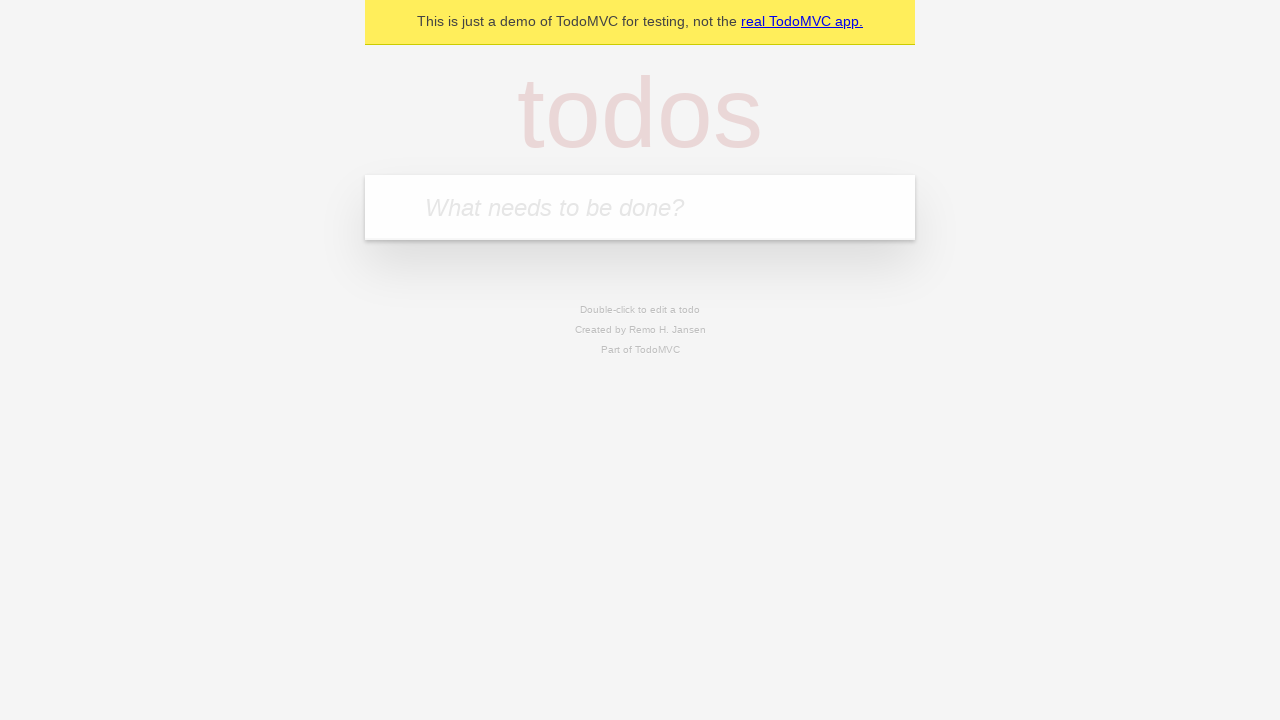

Filled input field with first todo item 'buy some cheese' on internal:attr=[placeholder="What needs to be done?"i]
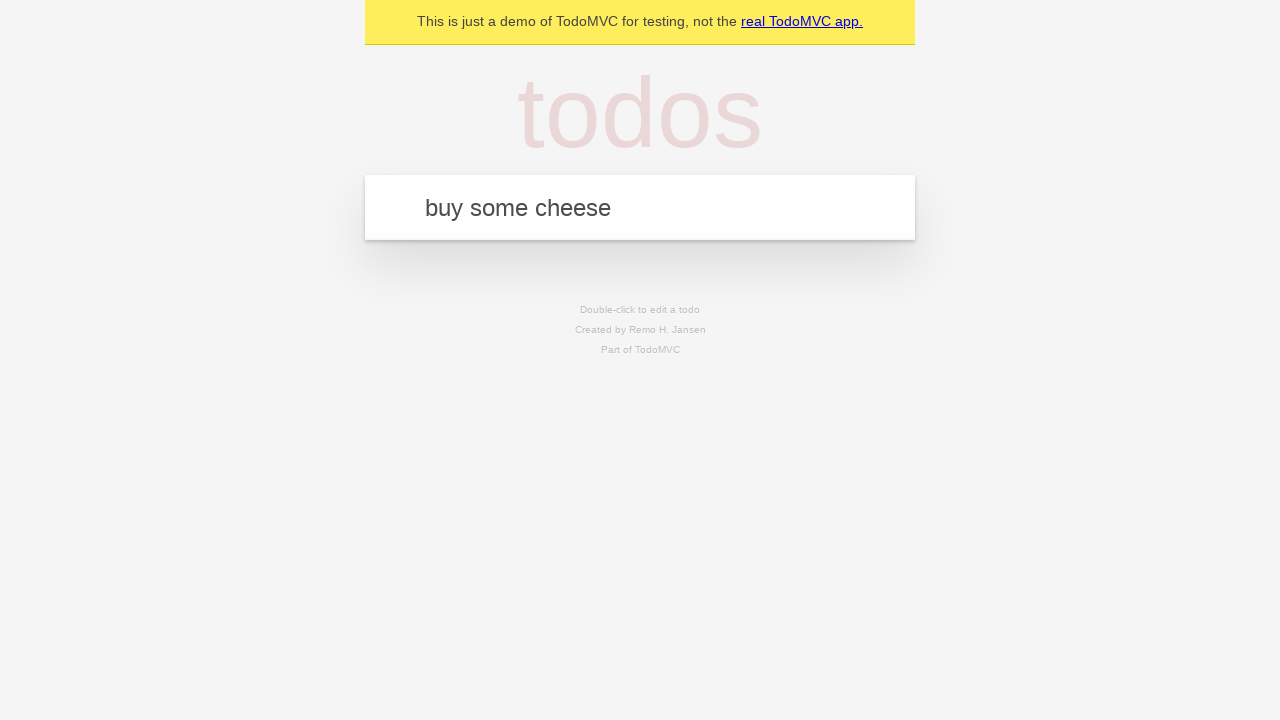

Pressed Enter to create first todo item on internal:attr=[placeholder="What needs to be done?"i]
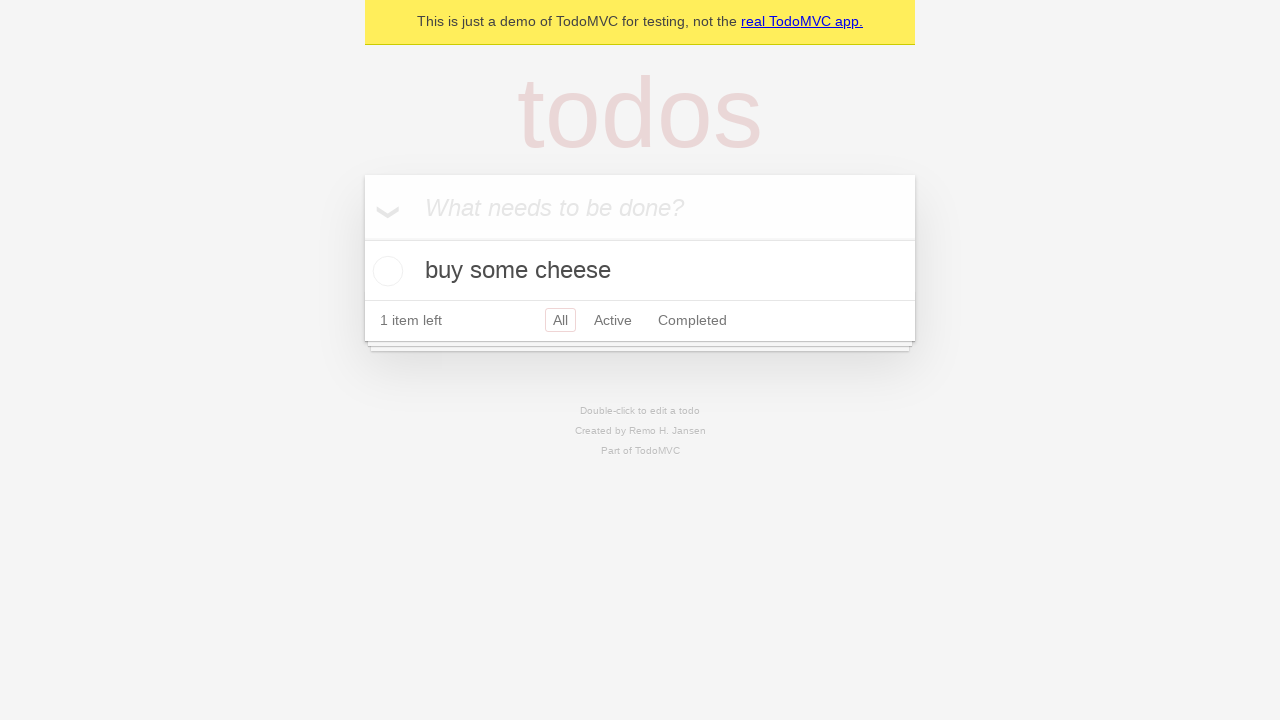

Filled input field with second todo item 'feed the cat' on internal:attr=[placeholder="What needs to be done?"i]
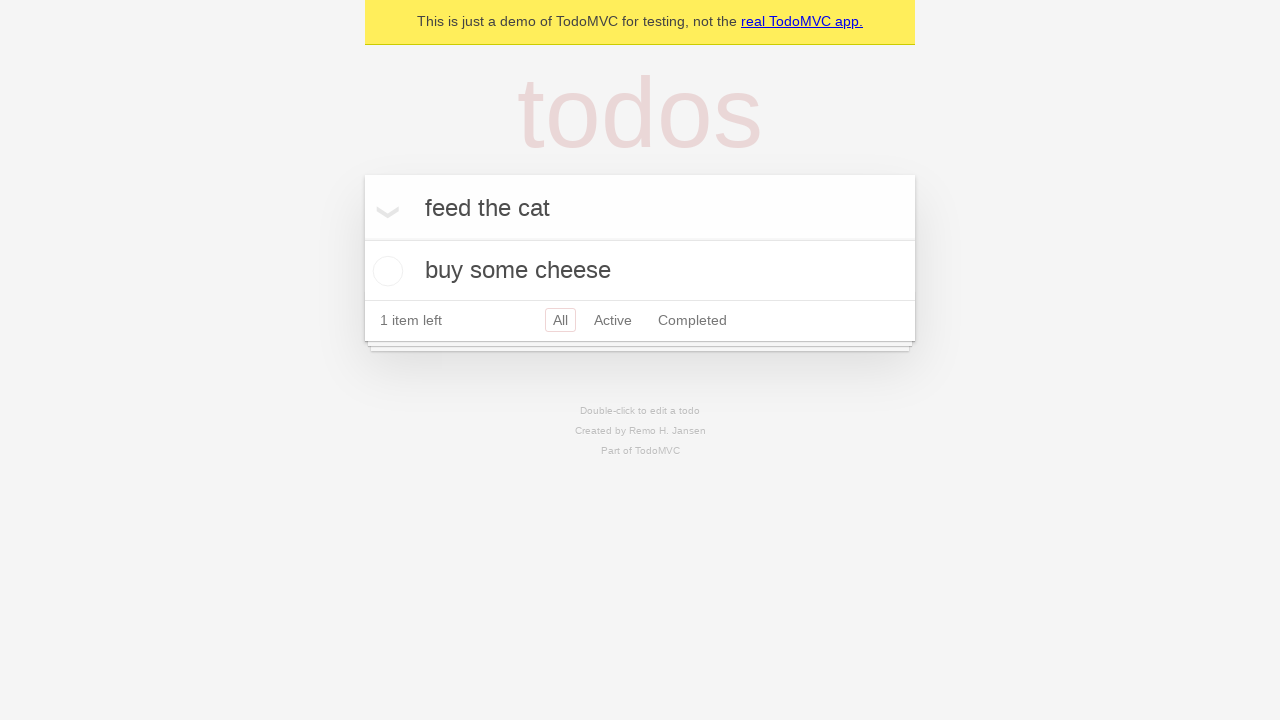

Pressed Enter to create second todo item on internal:attr=[placeholder="What needs to be done?"i]
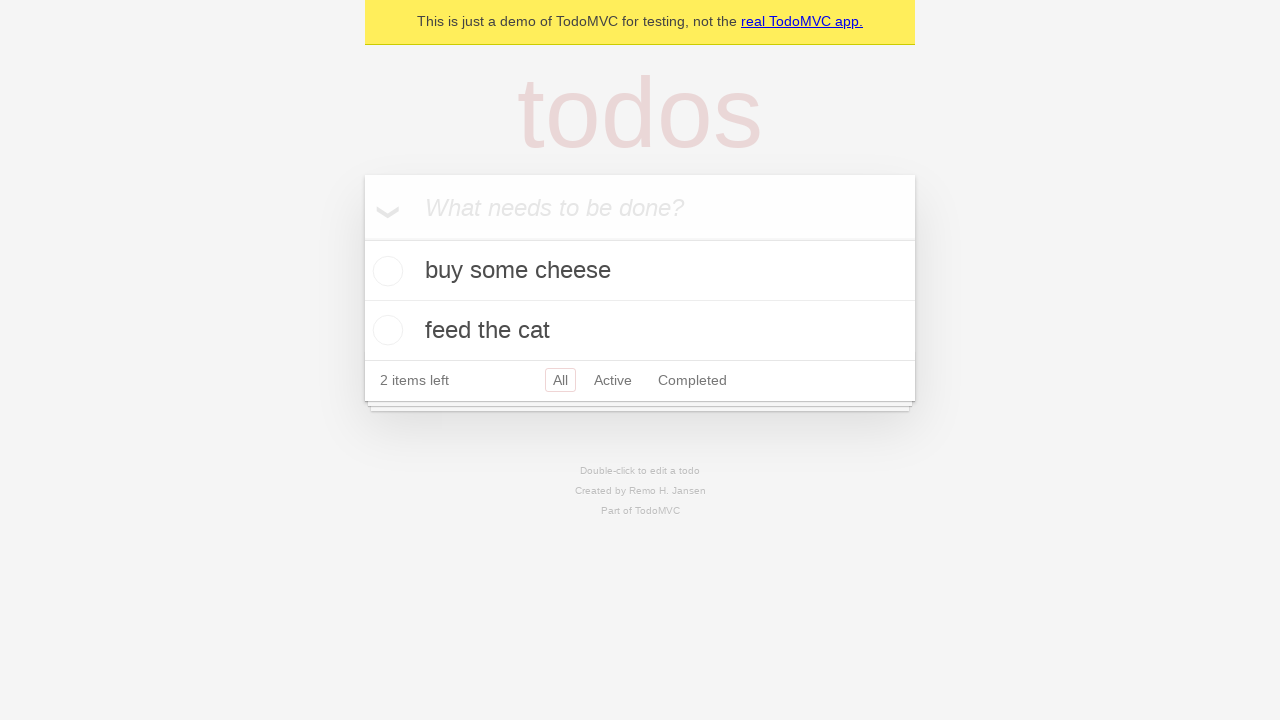

Checked first todo item checkbox at (385, 271) on internal:testid=[data-testid="todo-item"s] >> nth=0 >> internal:role=checkbox
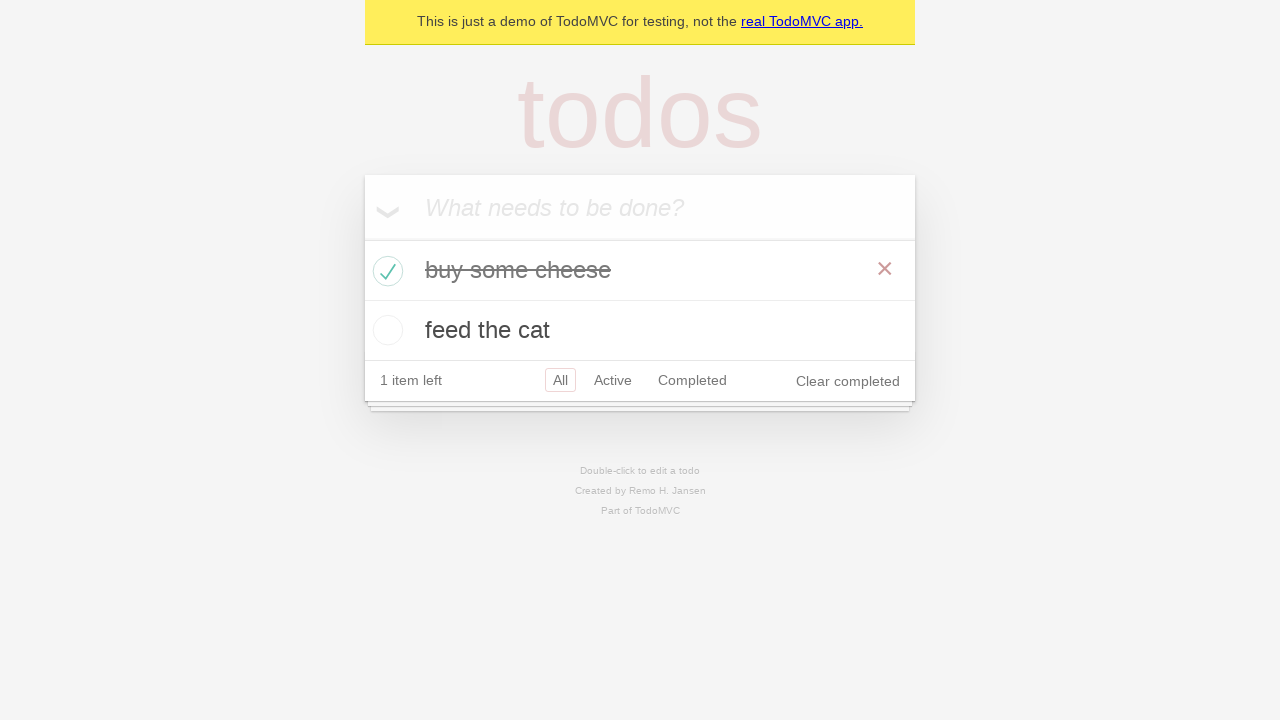

Checked second todo item checkbox at (385, 330) on internal:testid=[data-testid="todo-item"s] >> nth=1 >> internal:role=checkbox
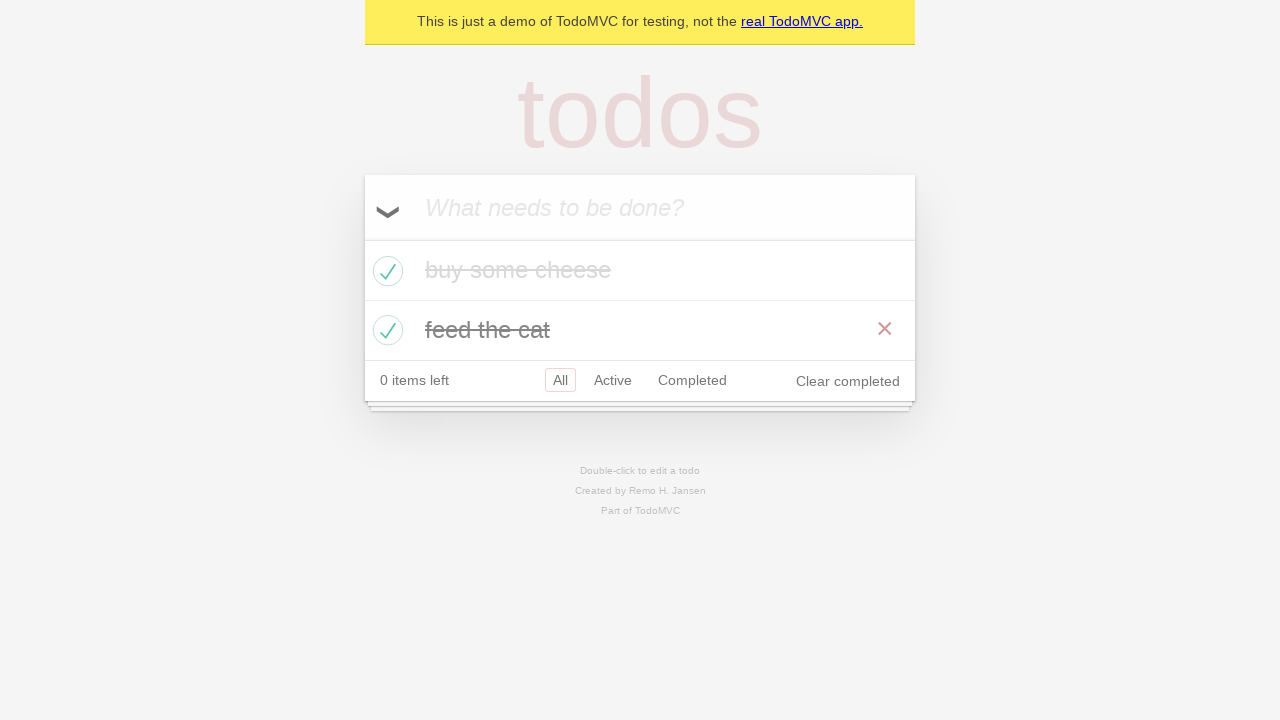

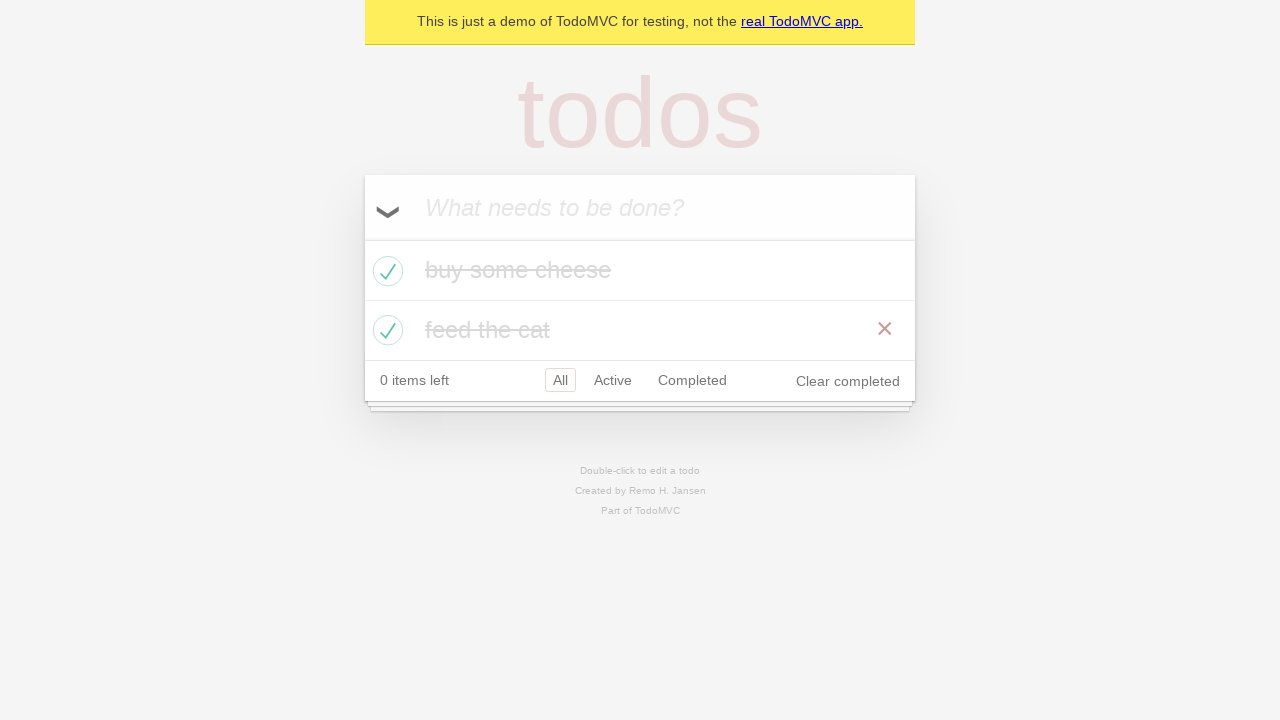